Tests JavaScript prompt alert handling by clicking a button to trigger a prompt, entering text into it, and dismissing the alert

Starting URL: https://demoqa.com/alerts

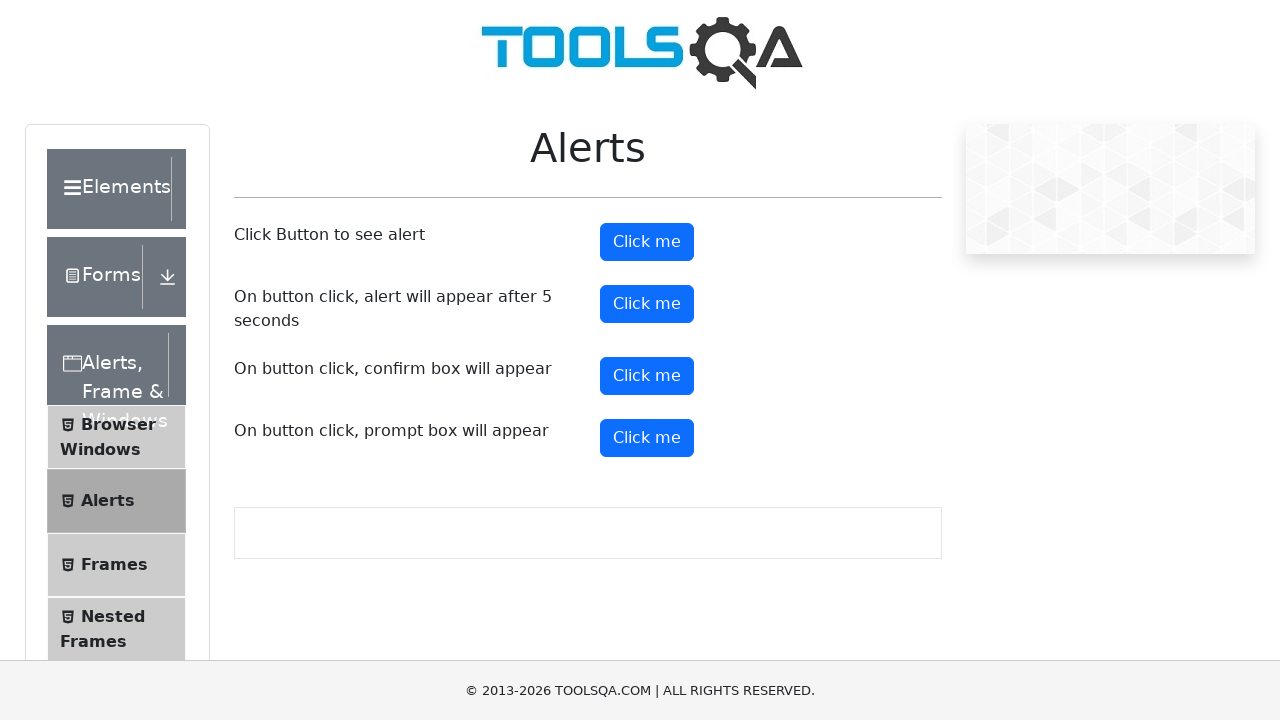

Set up dialog handler for prompt alerts
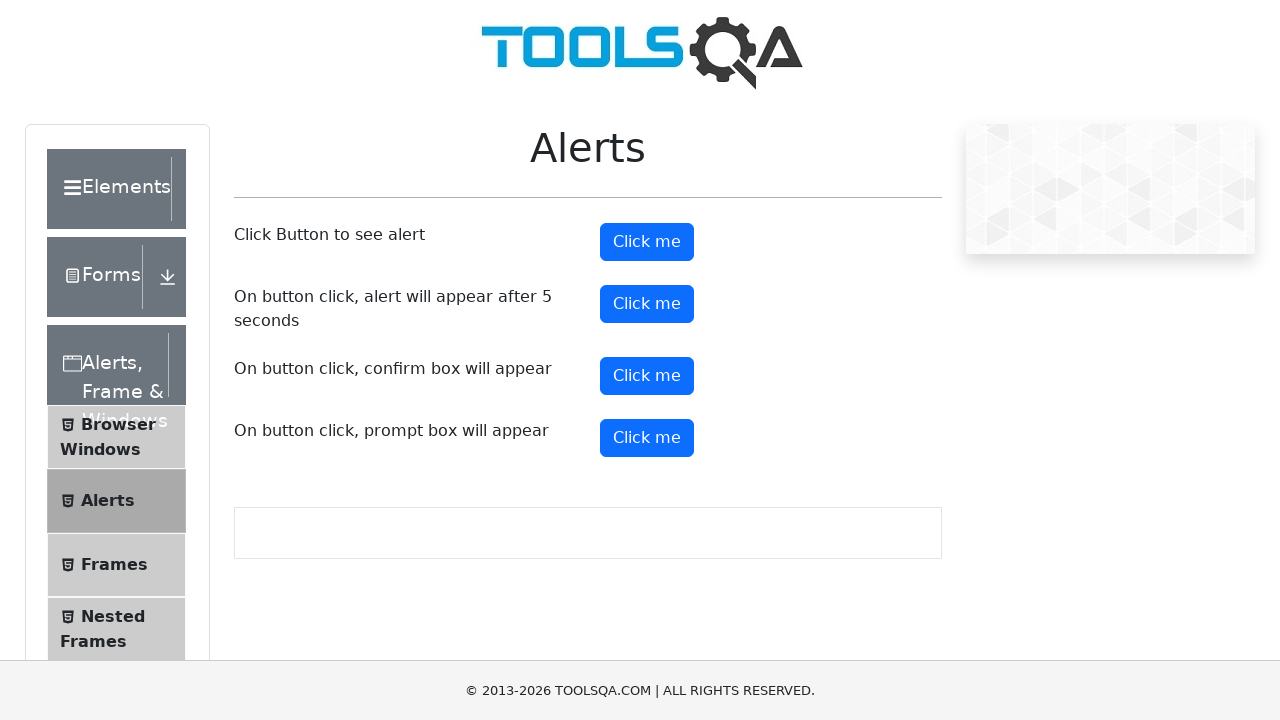

Clicked the prompt button to trigger the alert at (647, 438) on #promtButton
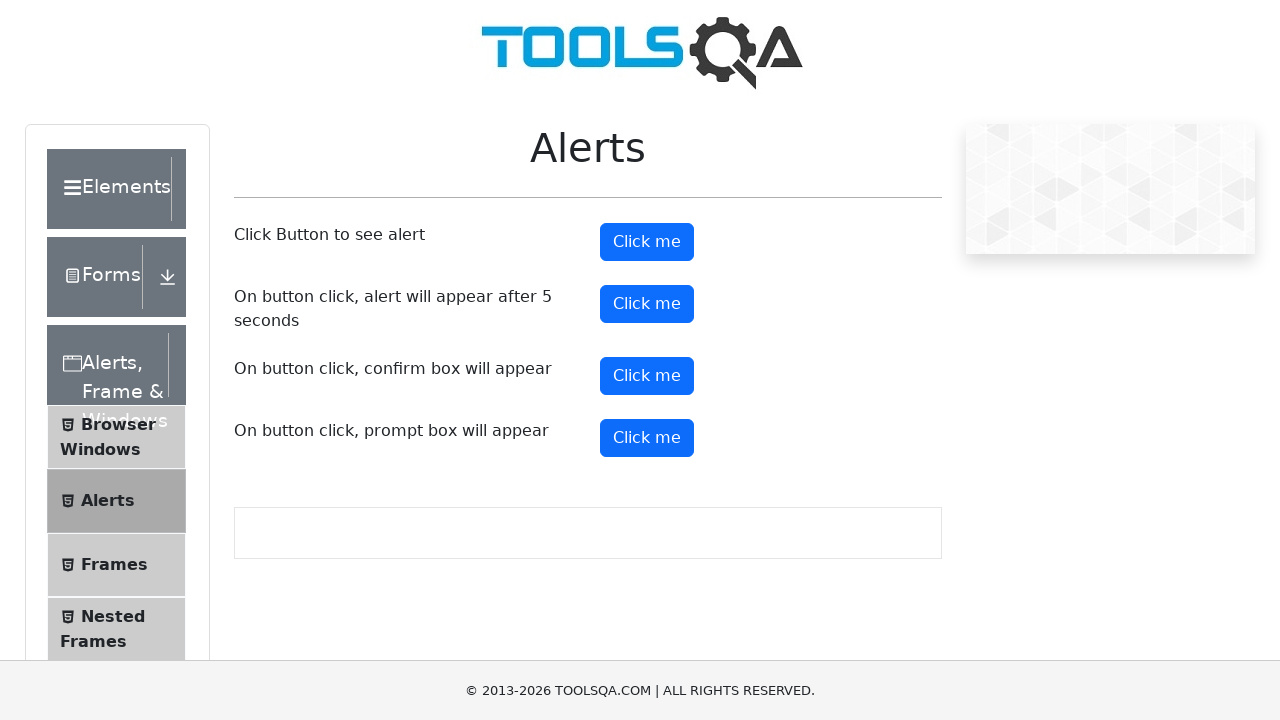

Waited for dialog to be processed
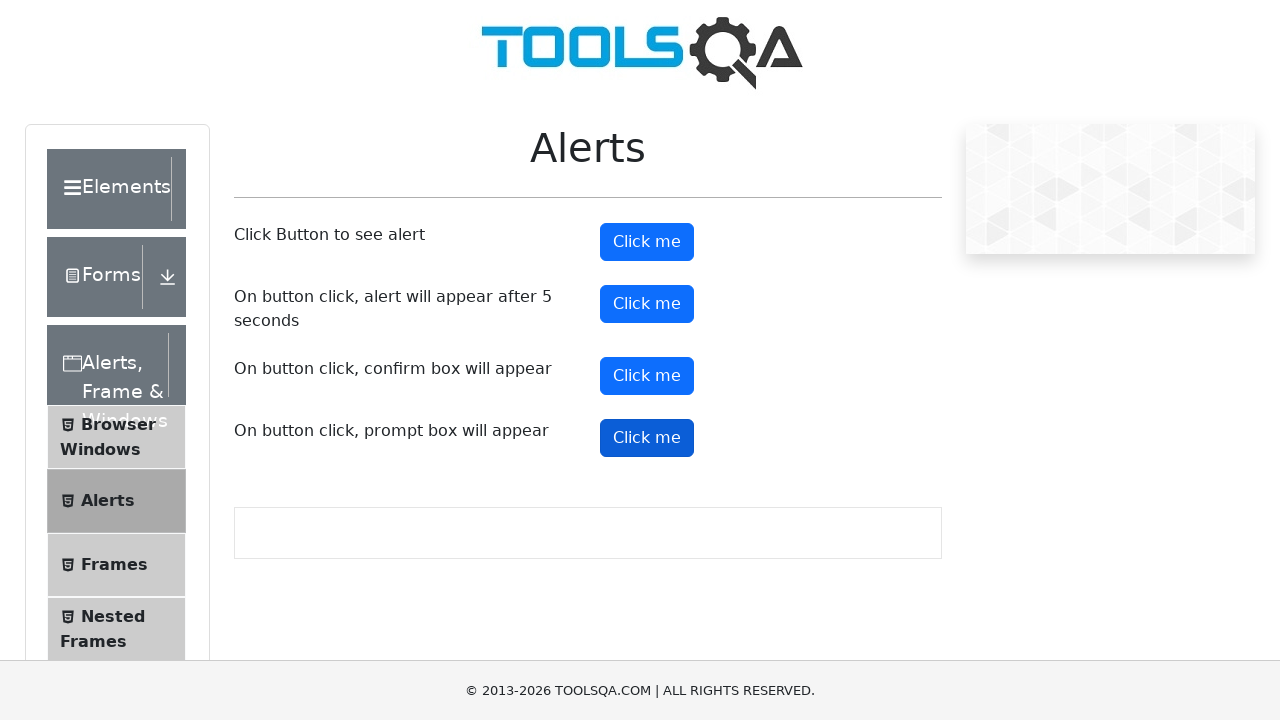

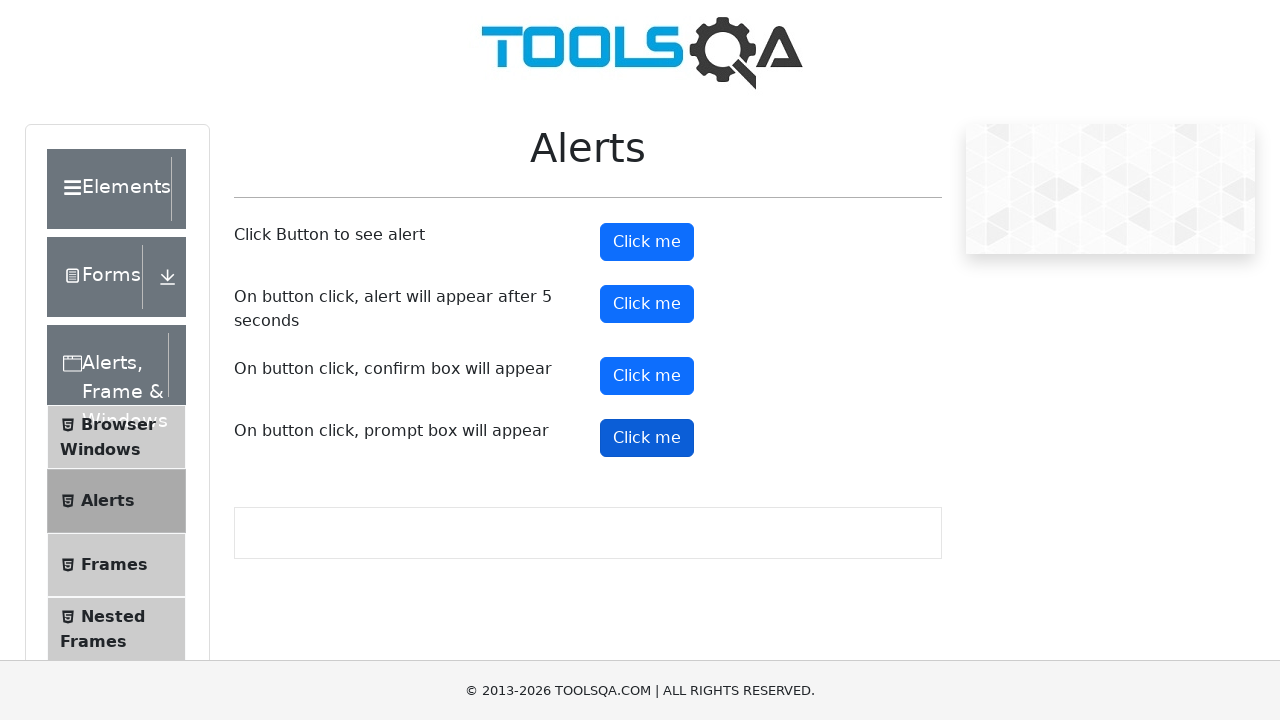